Tests drawing a signature on a canvas element by performing click-and-hold mouse movements to create a simple drawing pattern

Starting URL: https://signature-generator.com/draw-signature/

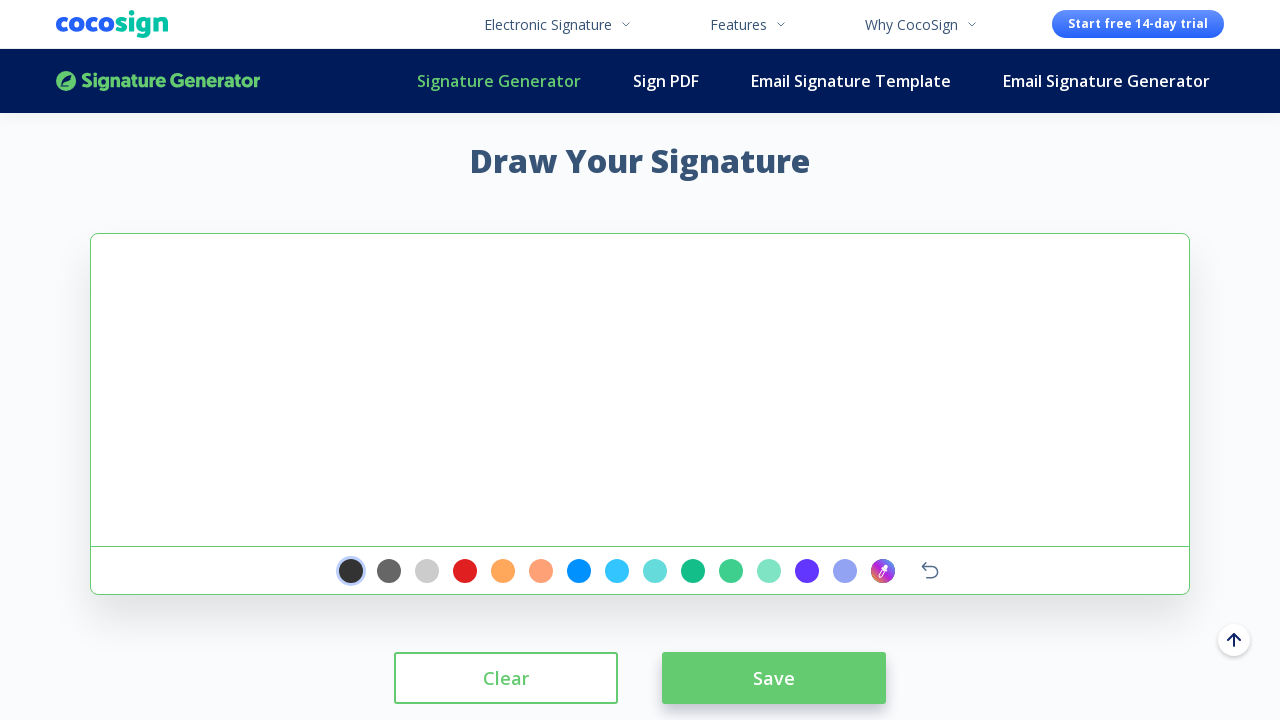

Located signature canvas element
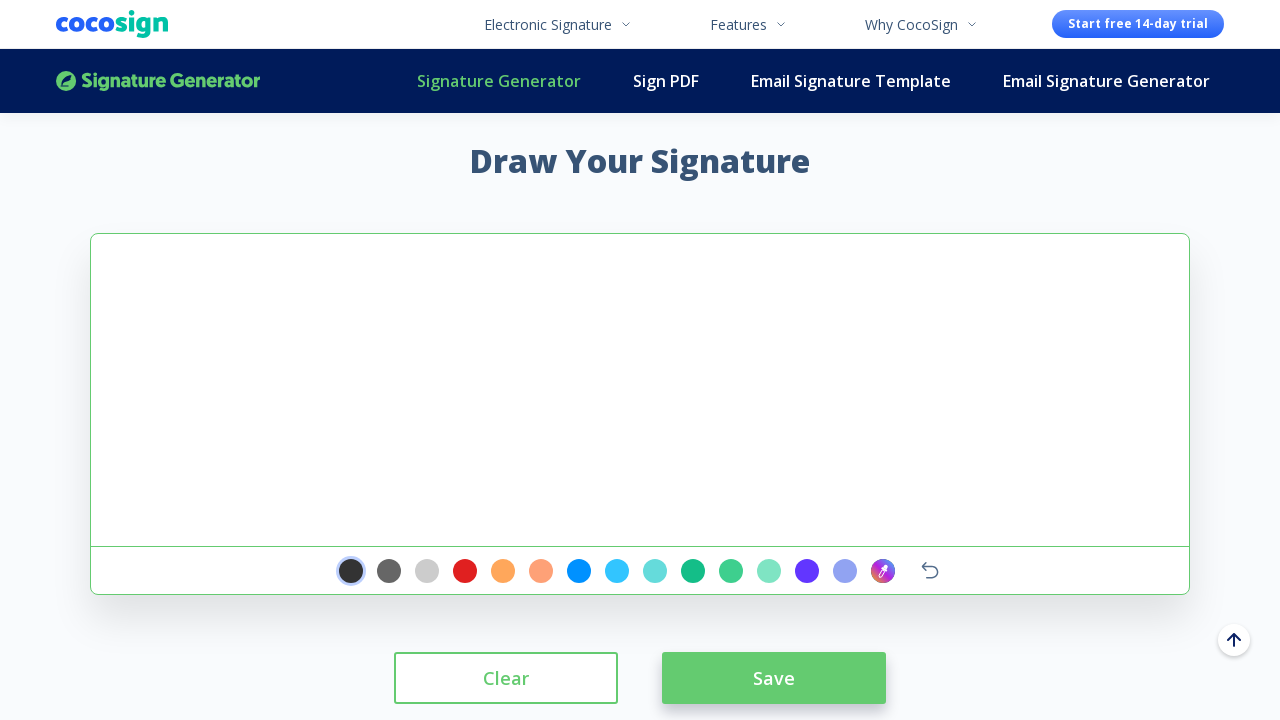

Retrieved canvas bounding box coordinates
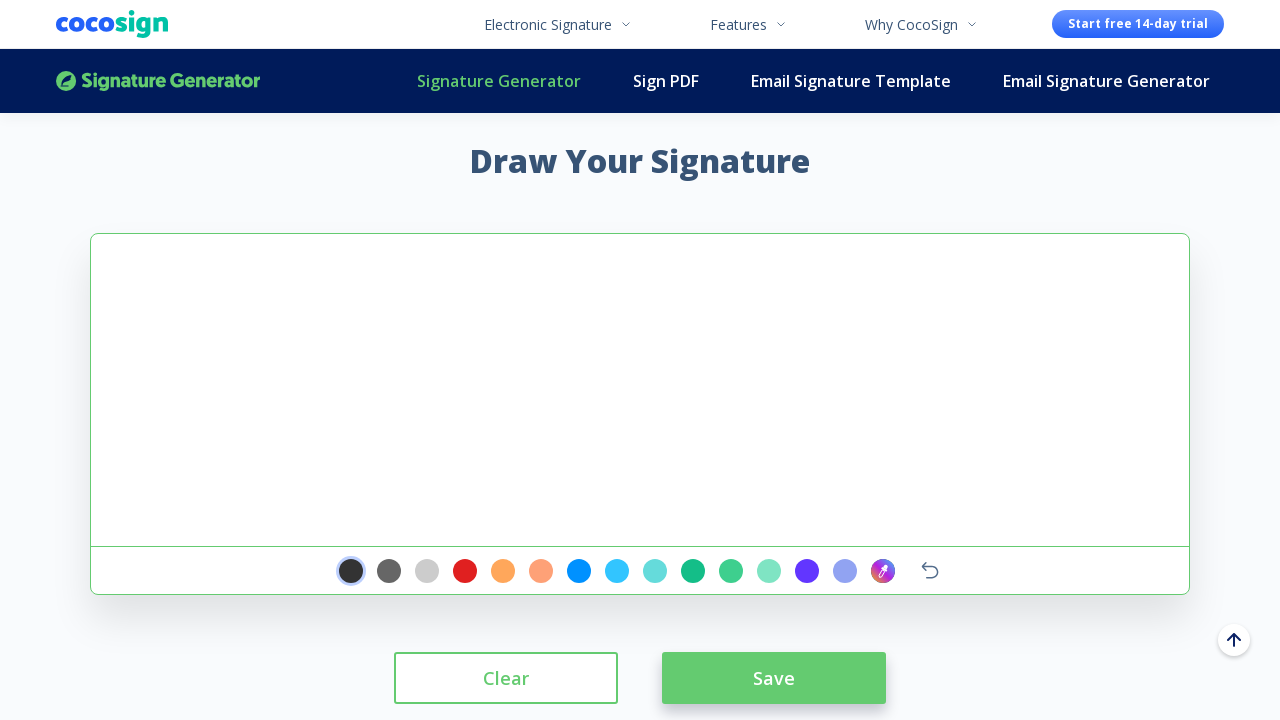

Moved mouse to canvas center position at (640, 390)
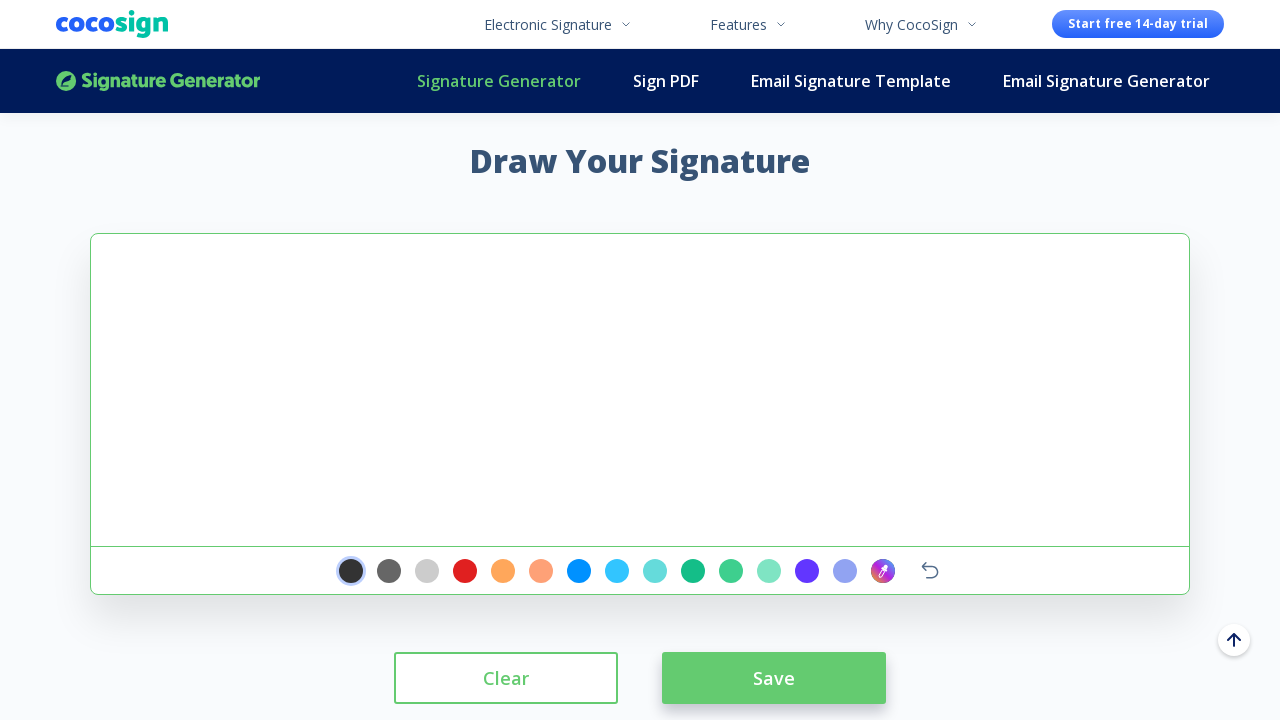

Pressed mouse button down to start drawing at (640, 390)
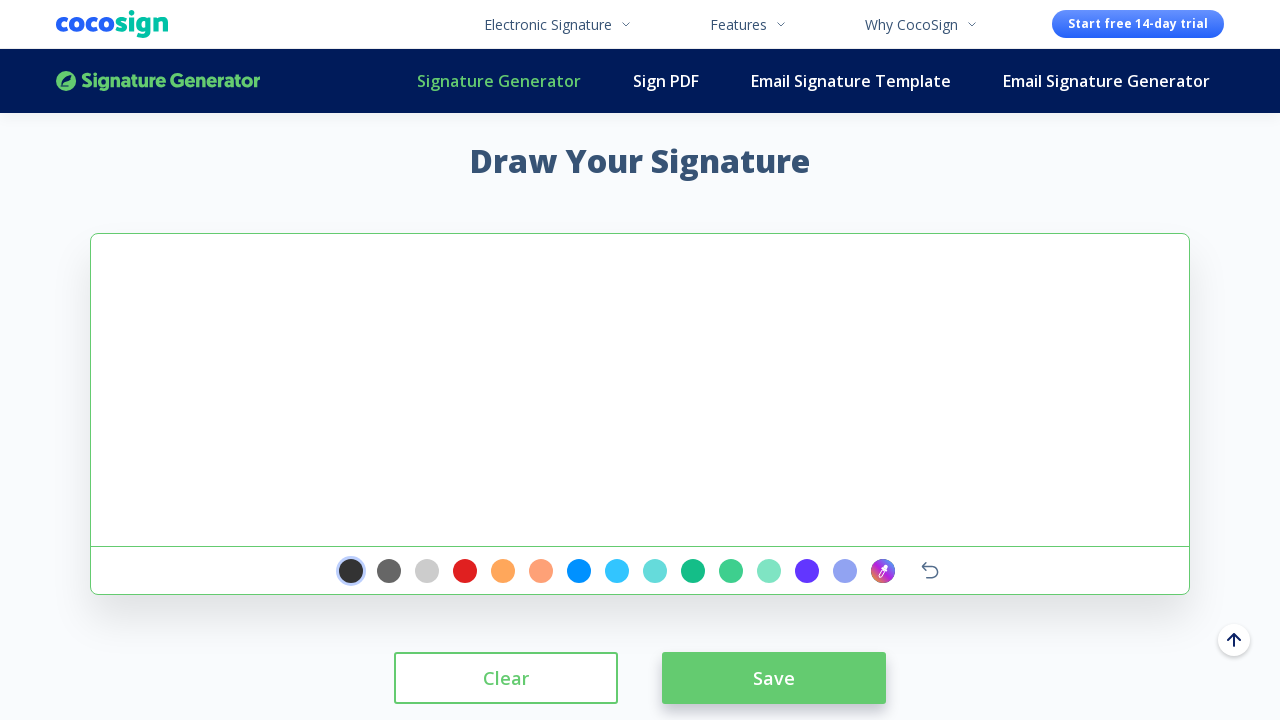

Moved mouse to upper right to draw first signature stroke at (690, 340)
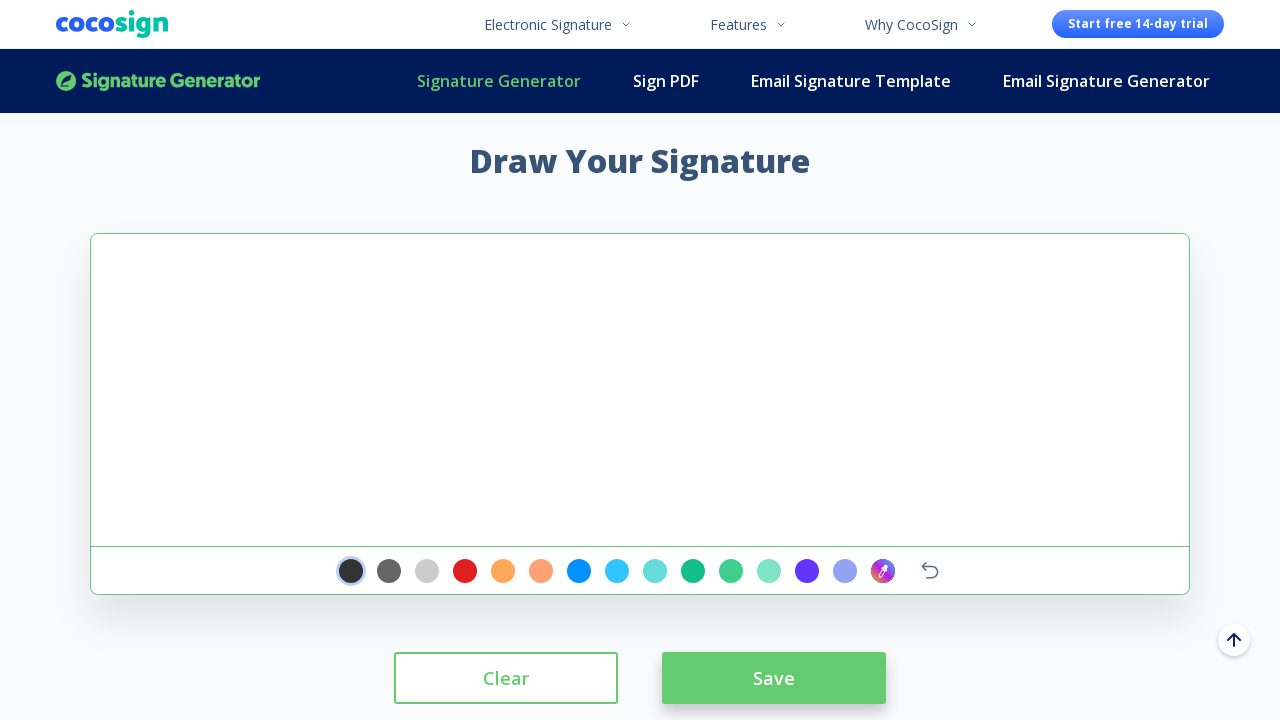

Moved mouse to right to continue signature pattern at (740, 390)
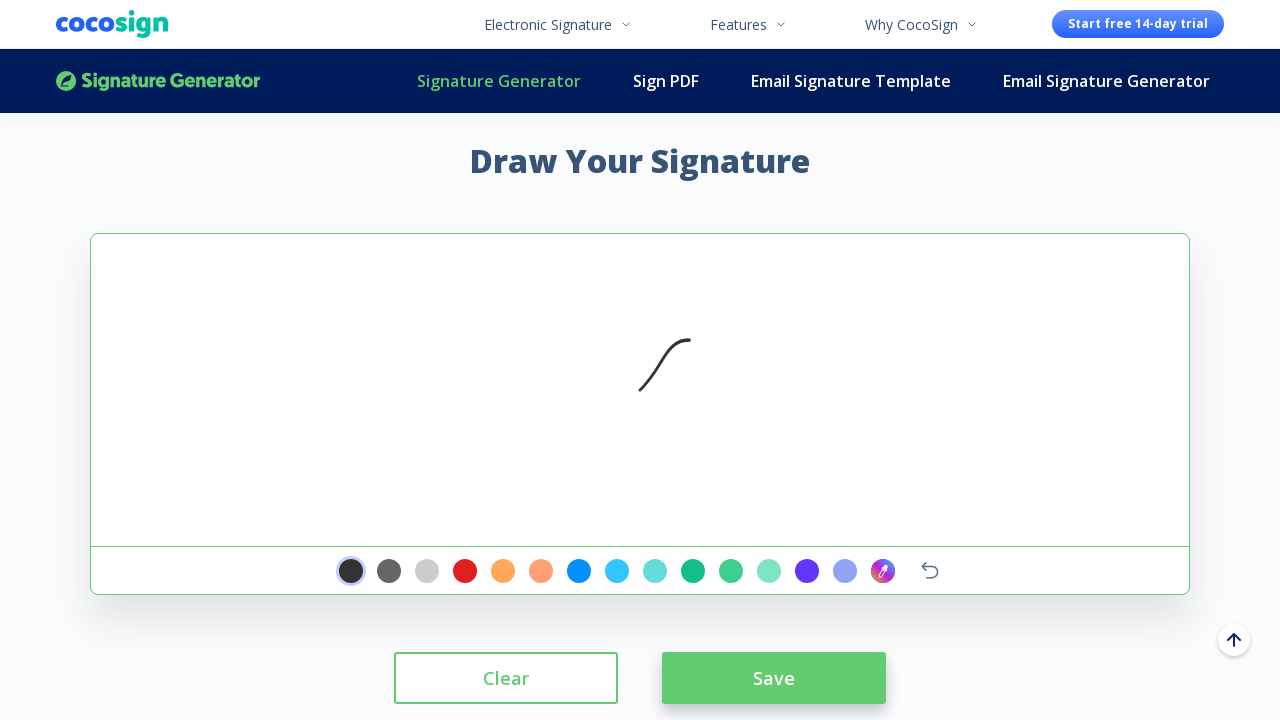

Moved mouse to lower right to continue signature pattern at (690, 440)
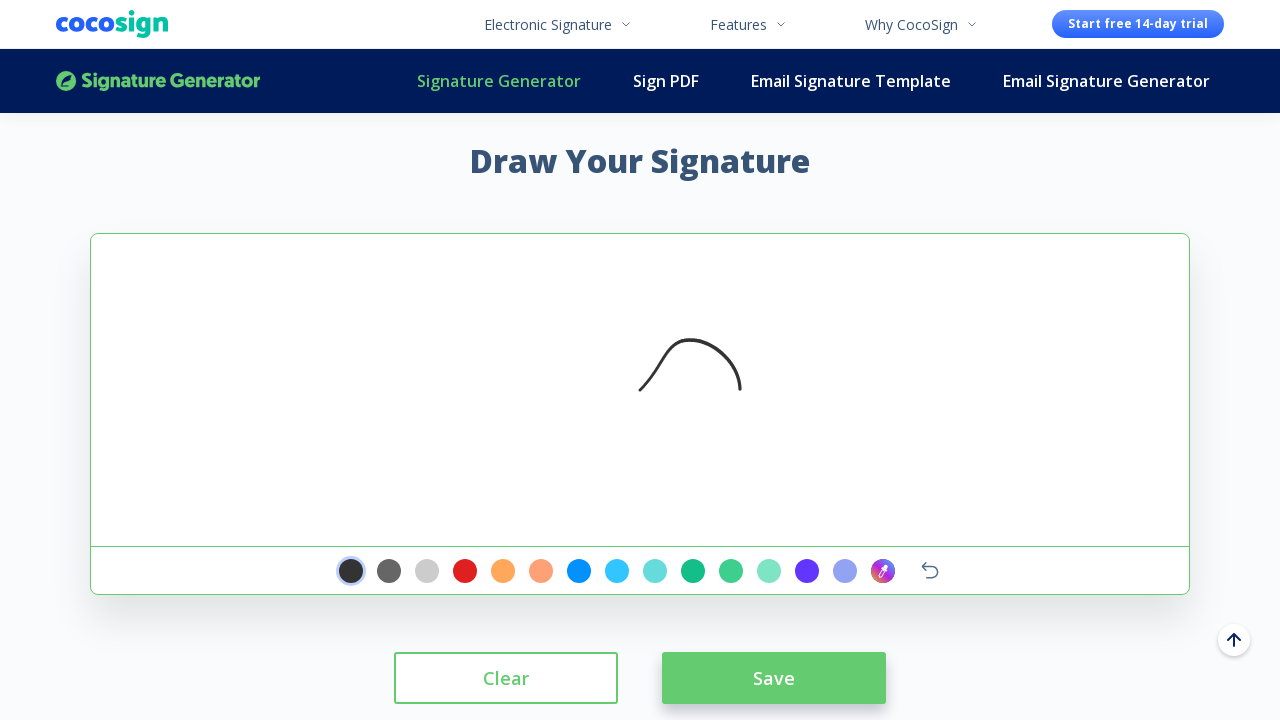

Released mouse button to complete signature drawing at (690, 440)
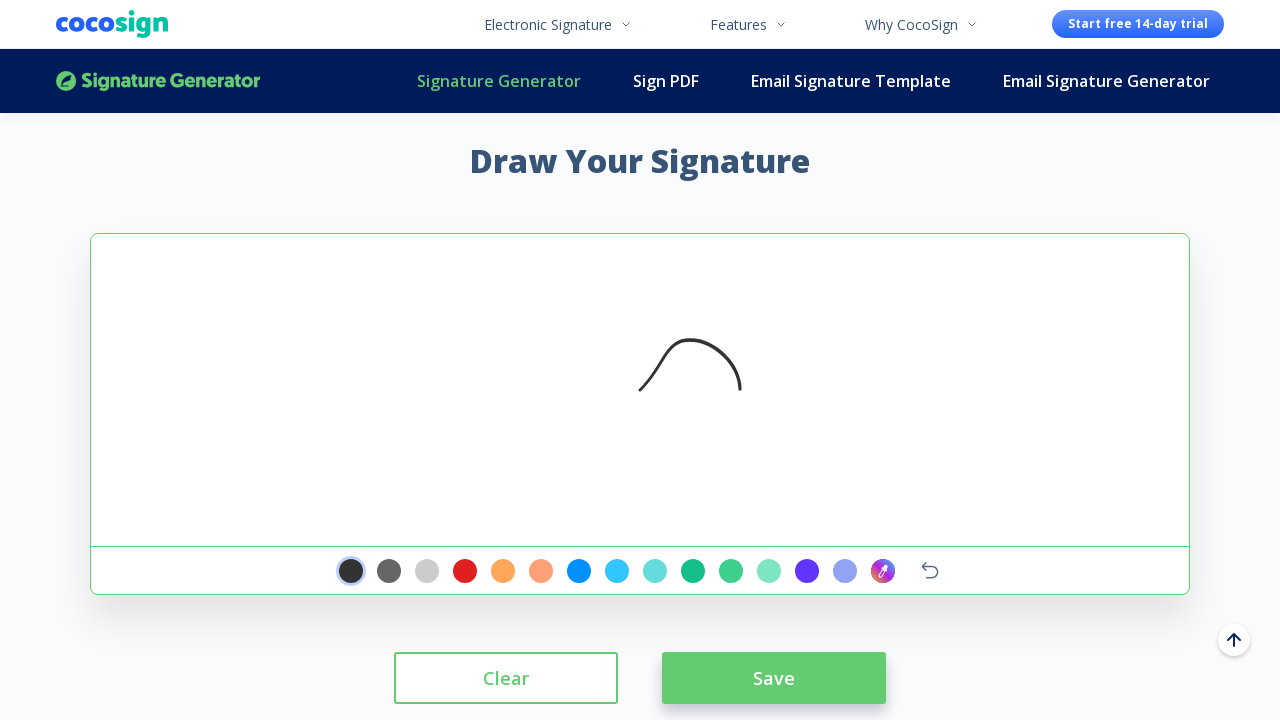

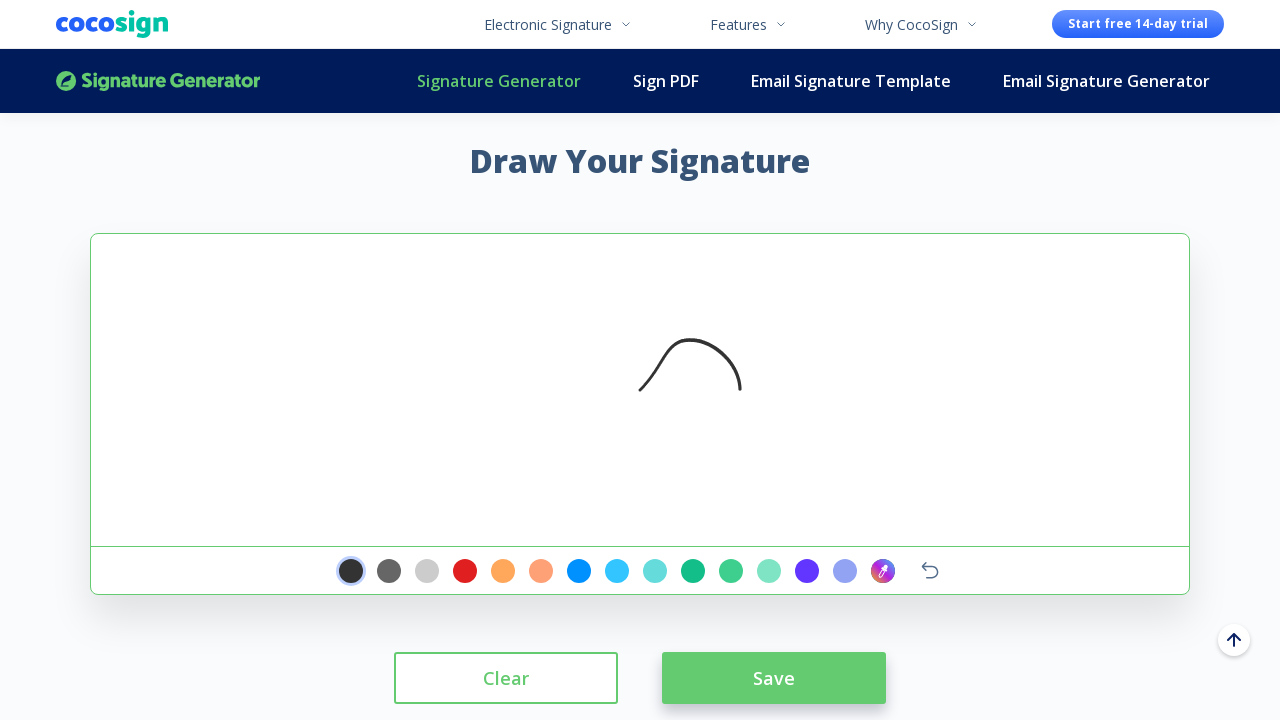